Tests basic browser navigation functionality by navigating between two websites, using back/forward navigation, and refreshing the page

Starting URL: https://www.w3schools.com/

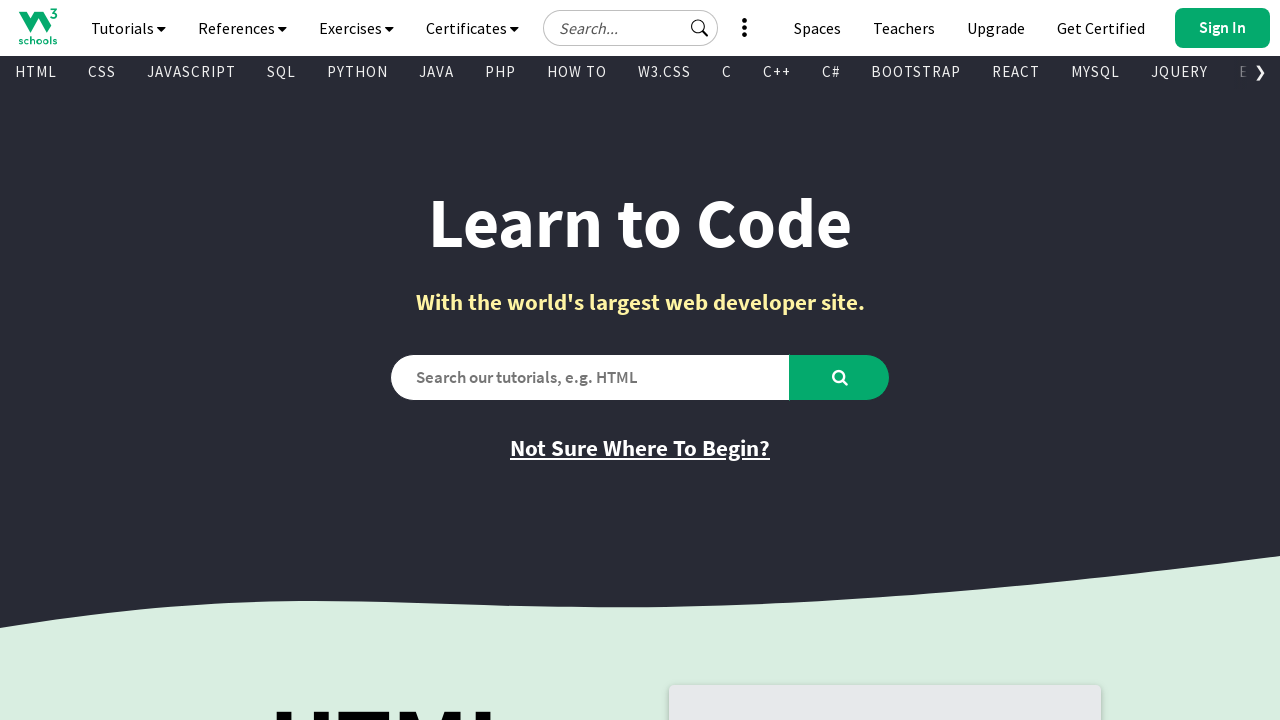

Refreshed the w3schools page
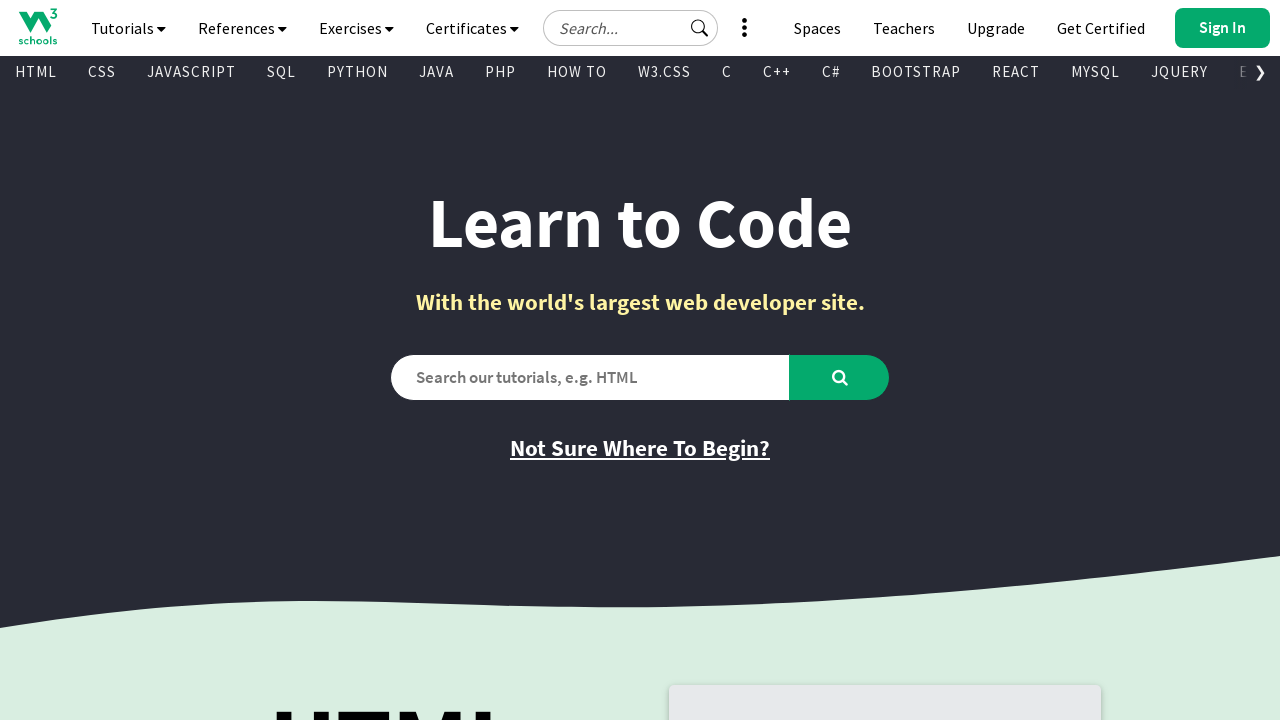

Navigated to Flipkart website
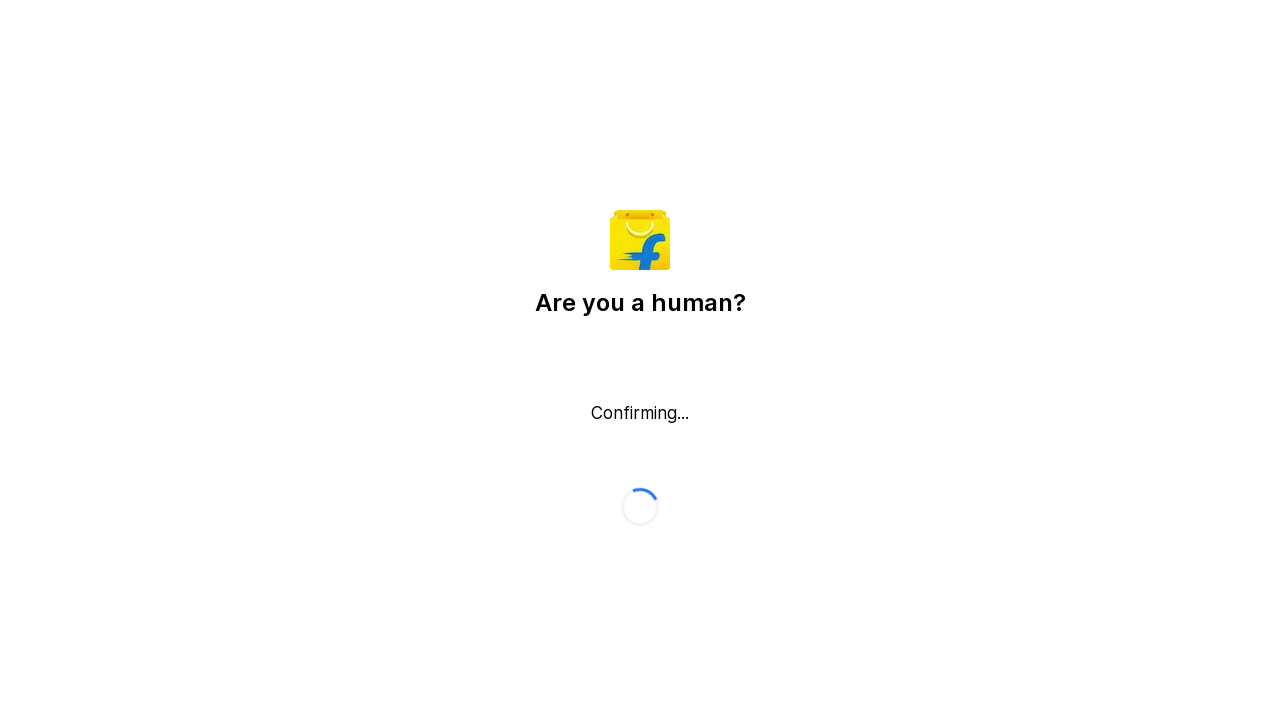

Navigated back to w3schools
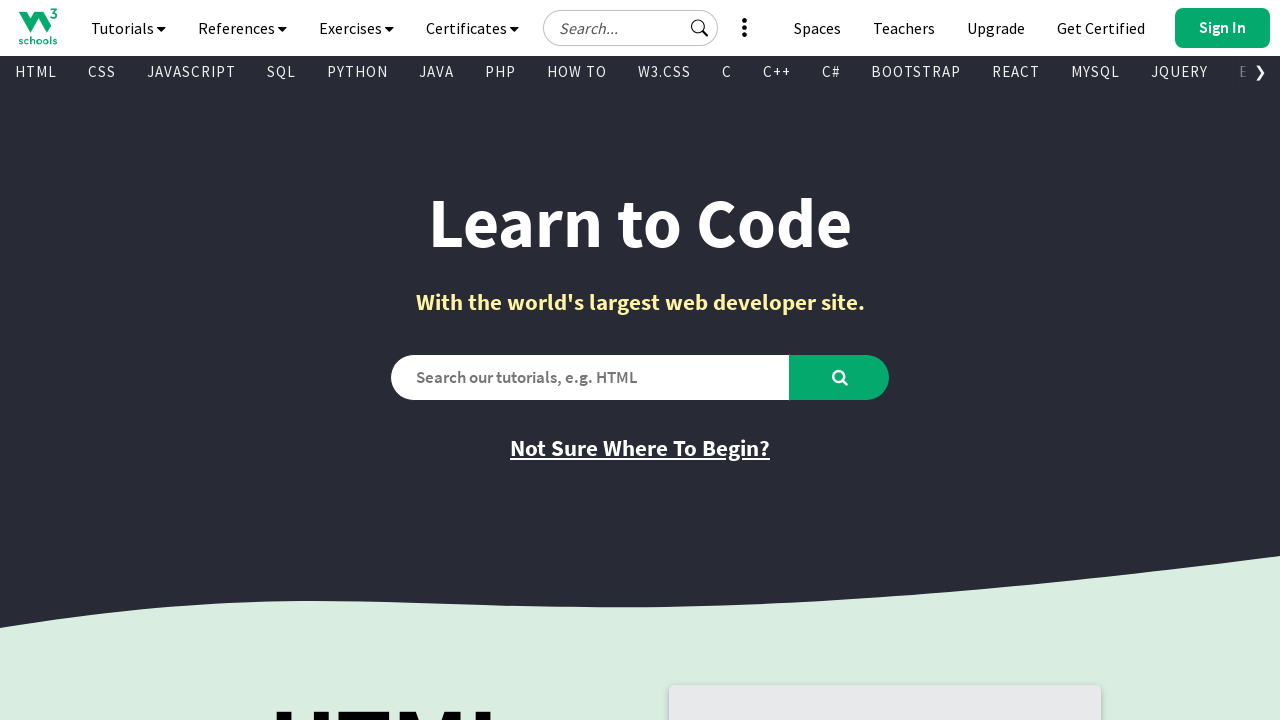

W3schools page fully loaded
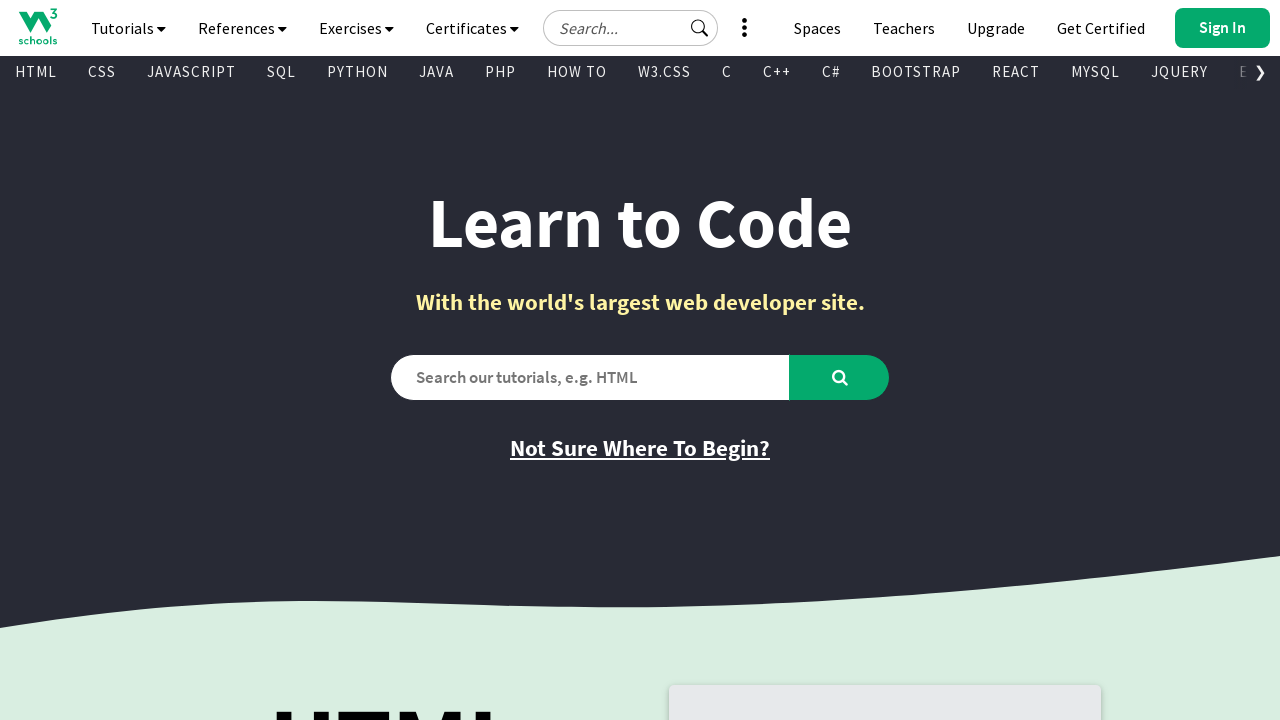

Navigated forward to Flipkart
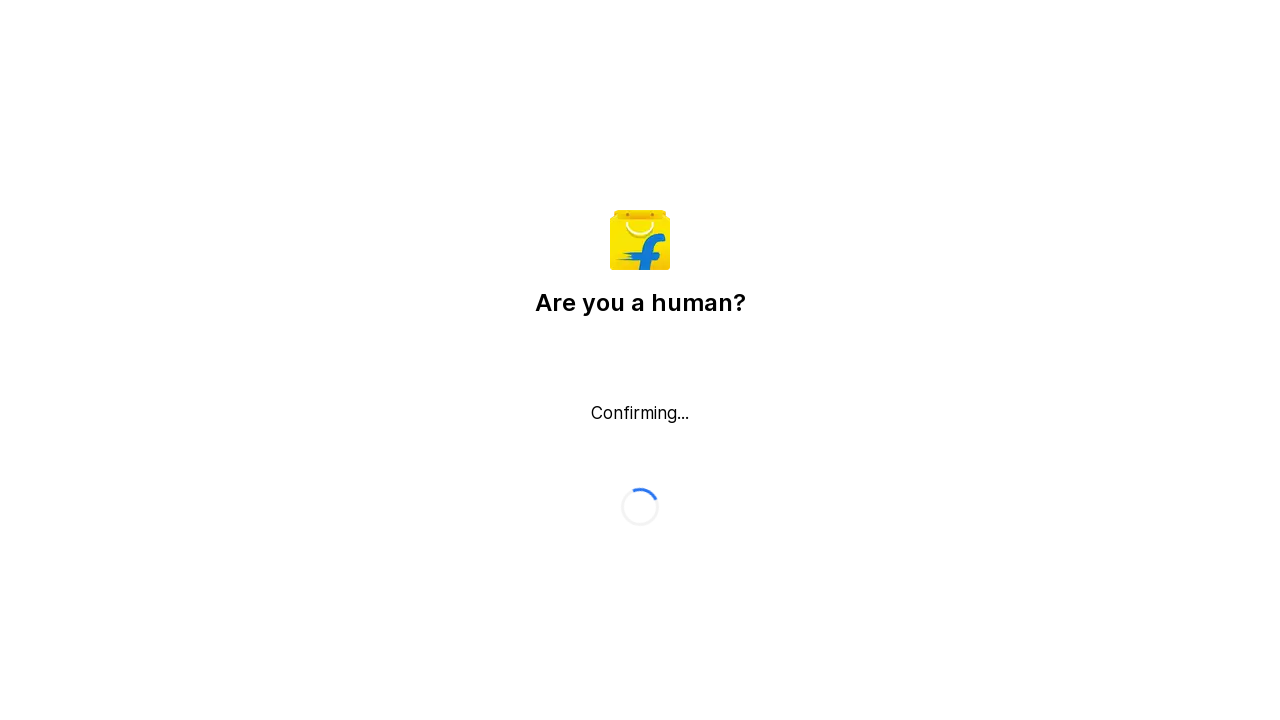

Flipkart page fully loaded
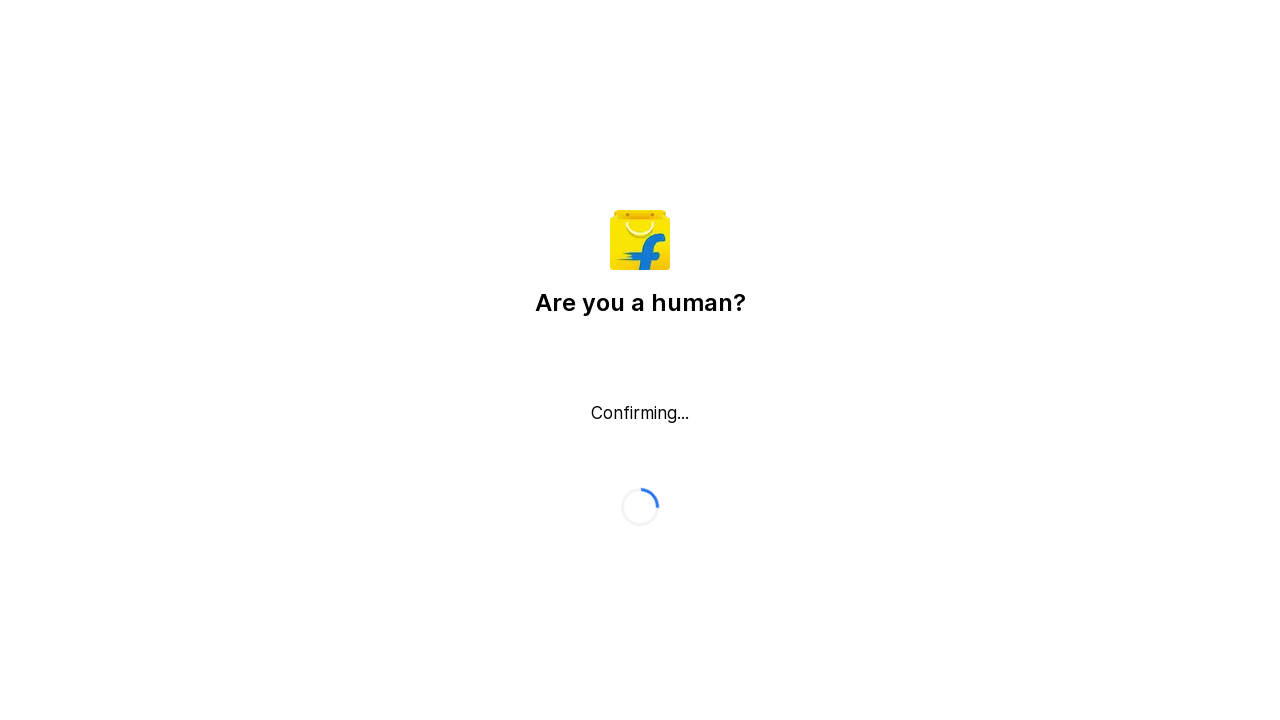

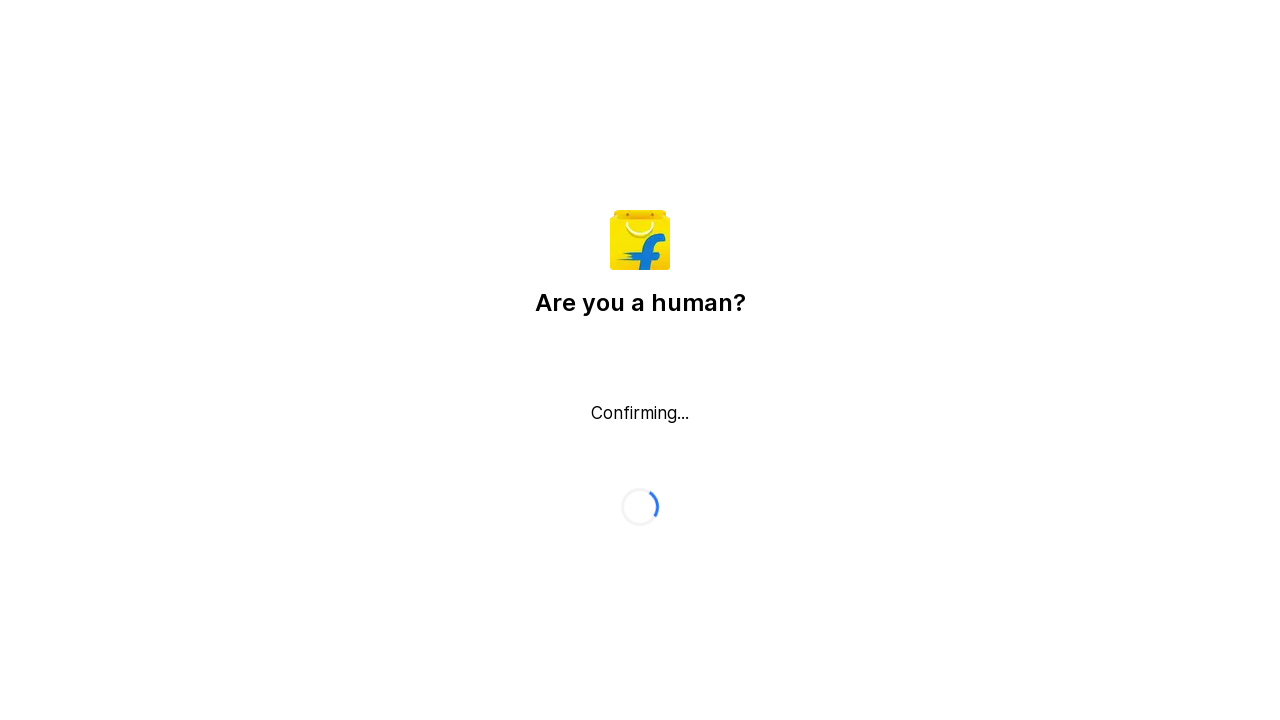